Tests dynamic element loading functionality by clicking a start button and waiting for dynamically loaded content to appear on the page.

Starting URL: http://syntaxprojects.com/dynamic-elements-loading.php

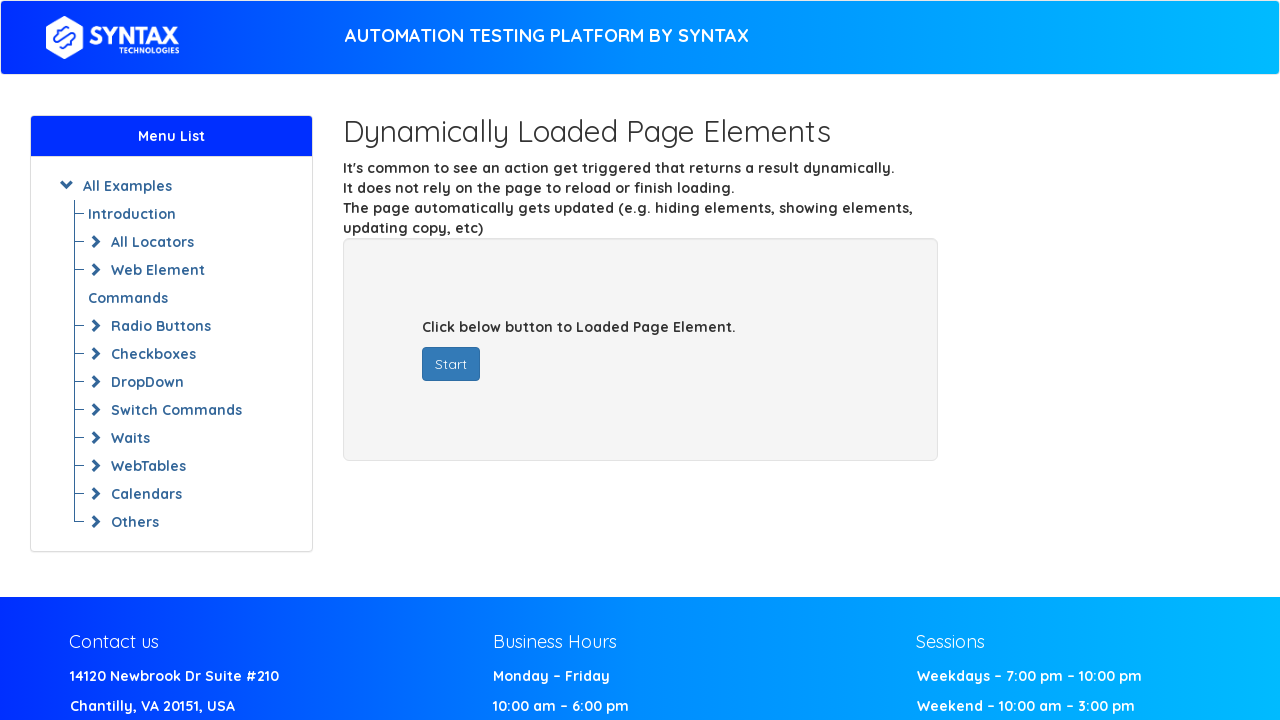

Clicked start button to trigger dynamic element loading at (451, 364) on button#startButton
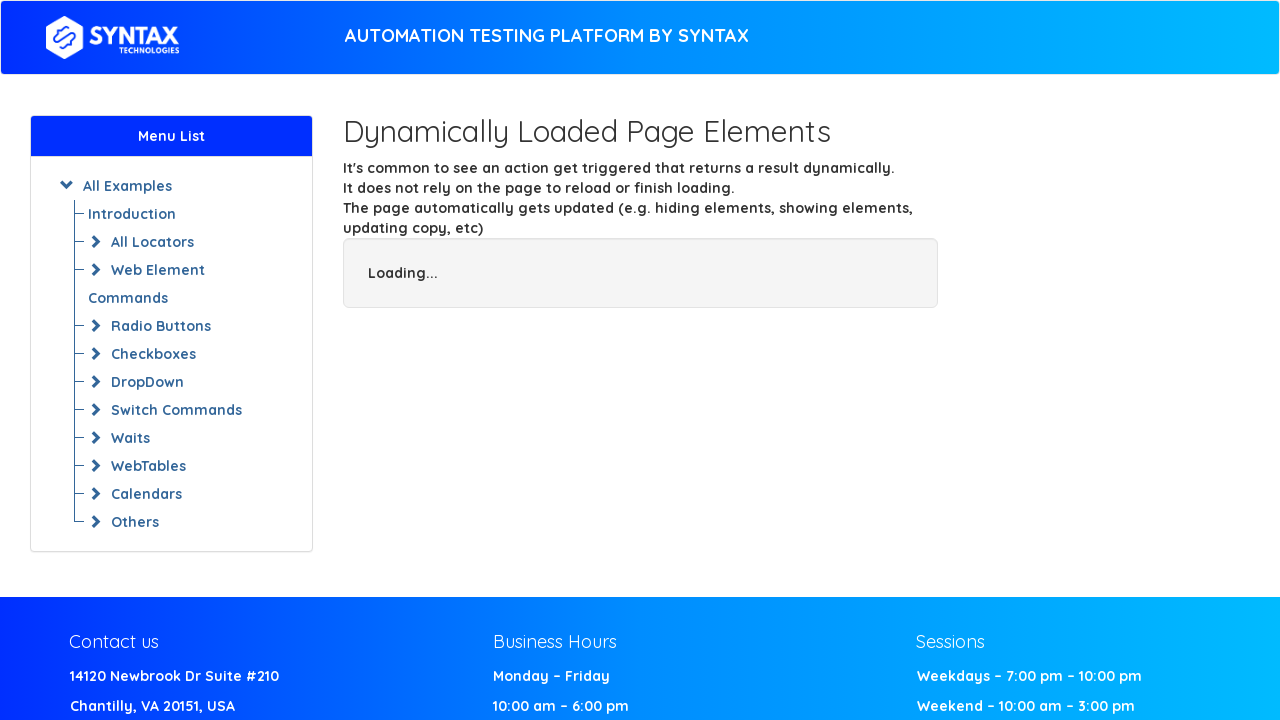

Waited for dynamically loaded content to appear
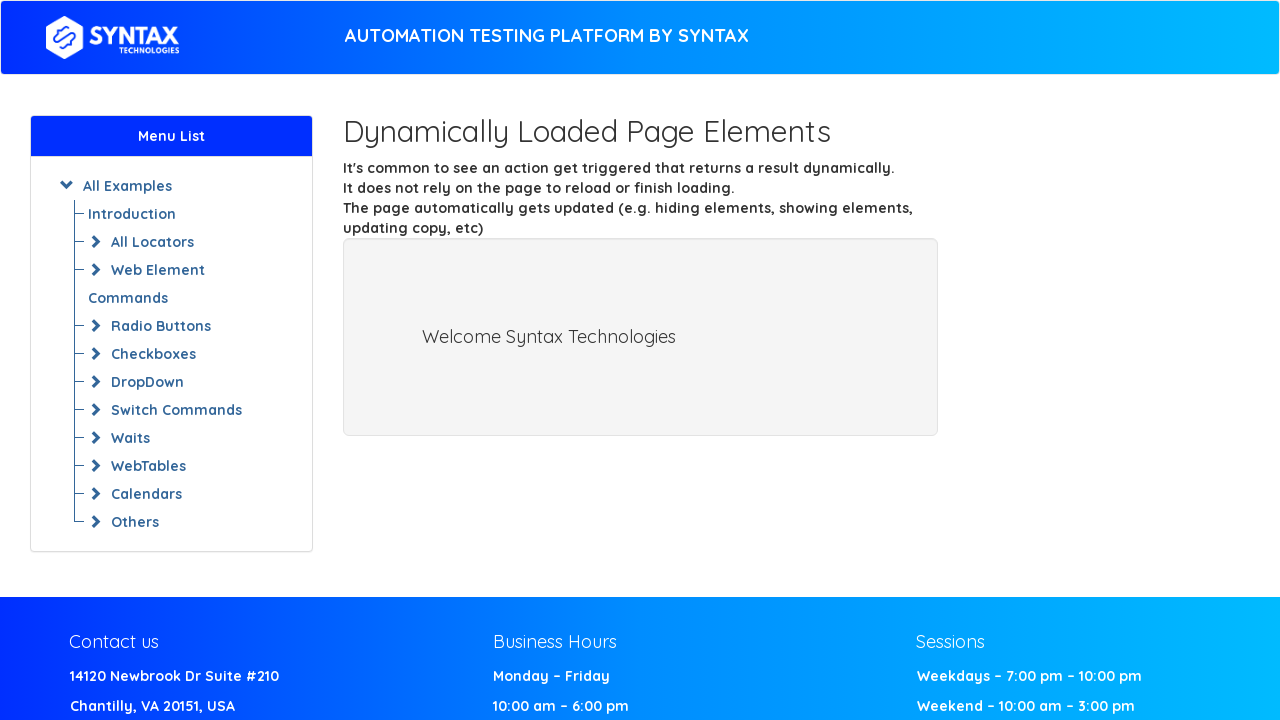

Located the finish heading element
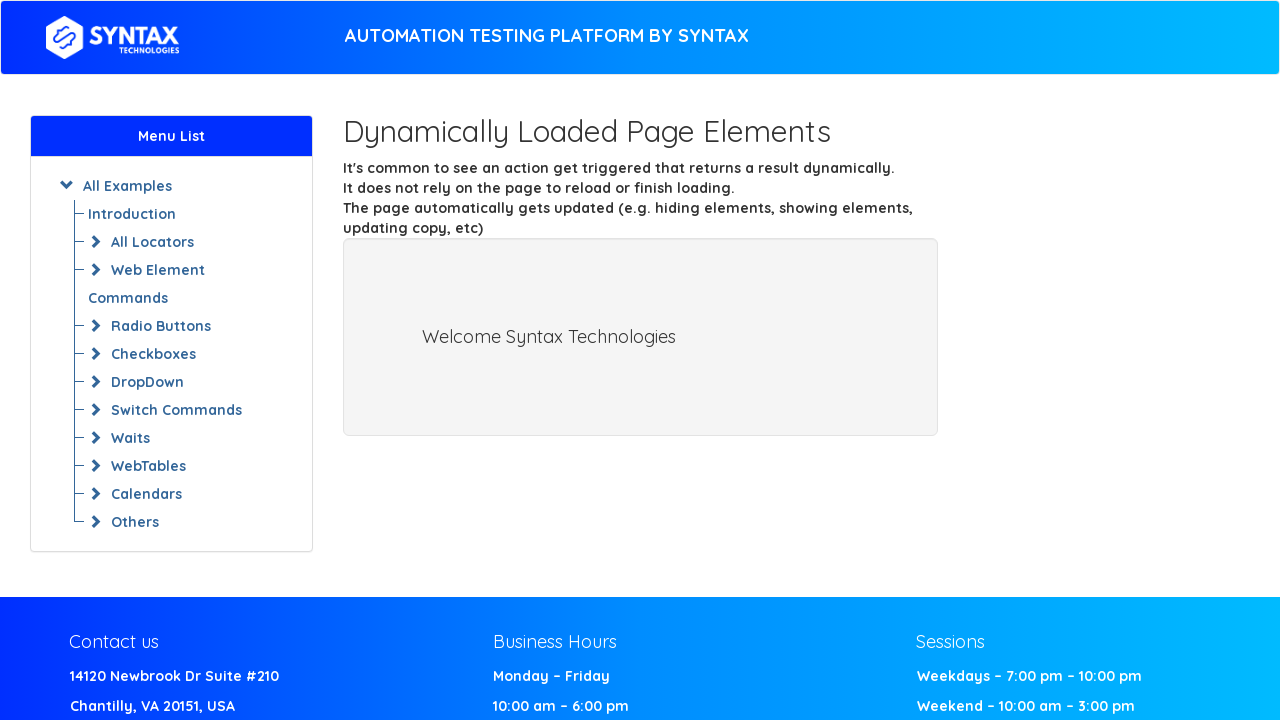

Verified that the dynamically loaded text element is visible
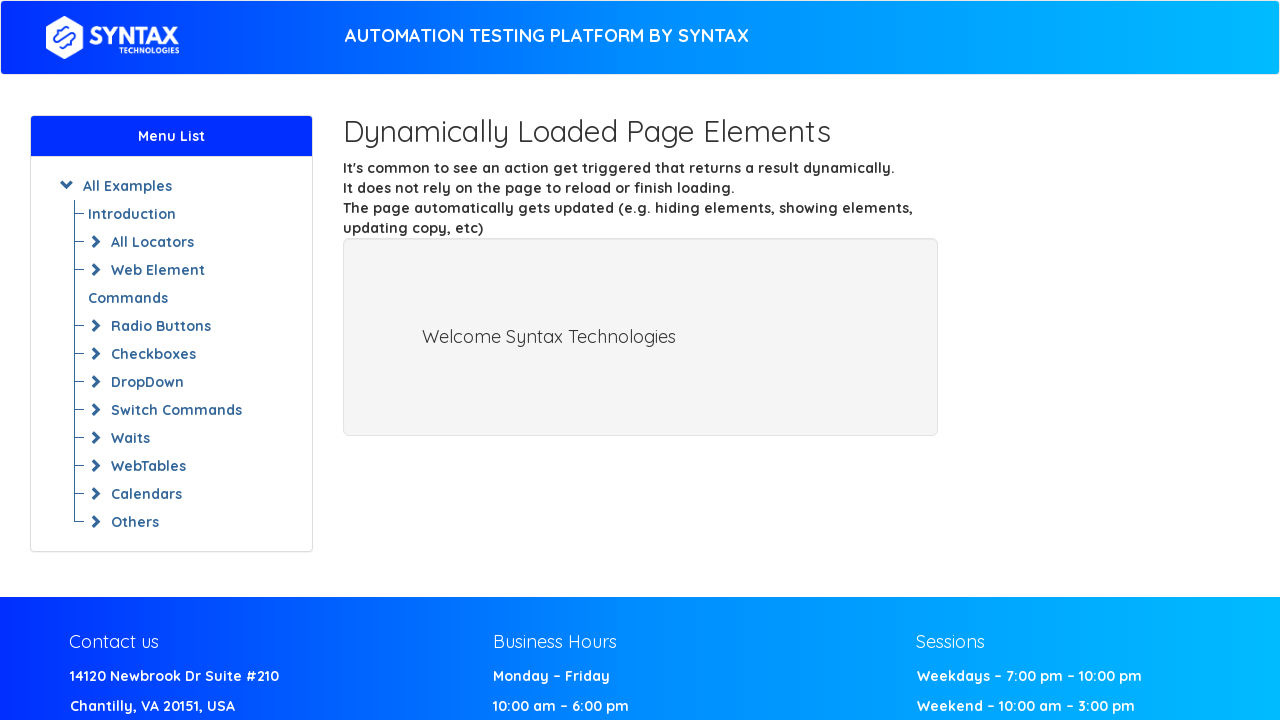

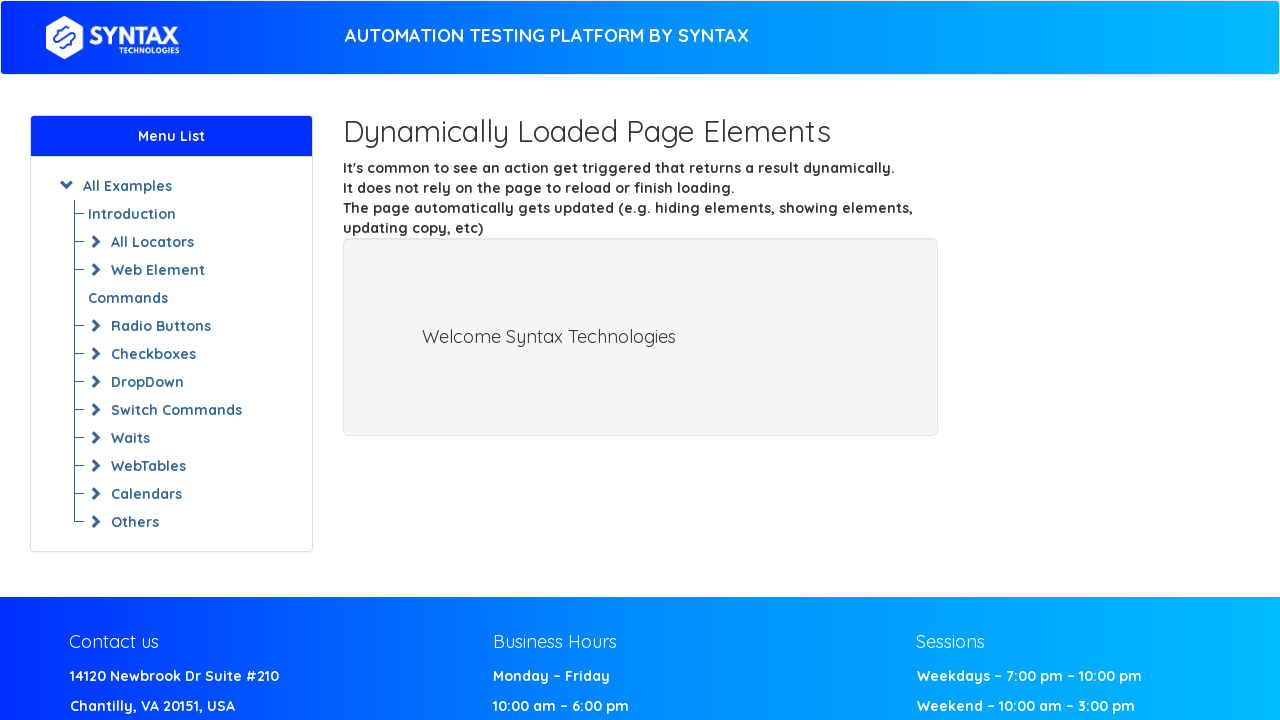